Tests a delayed alert that appears after 5 seconds, then accepts it

Starting URL: https://demoqa.com/alerts

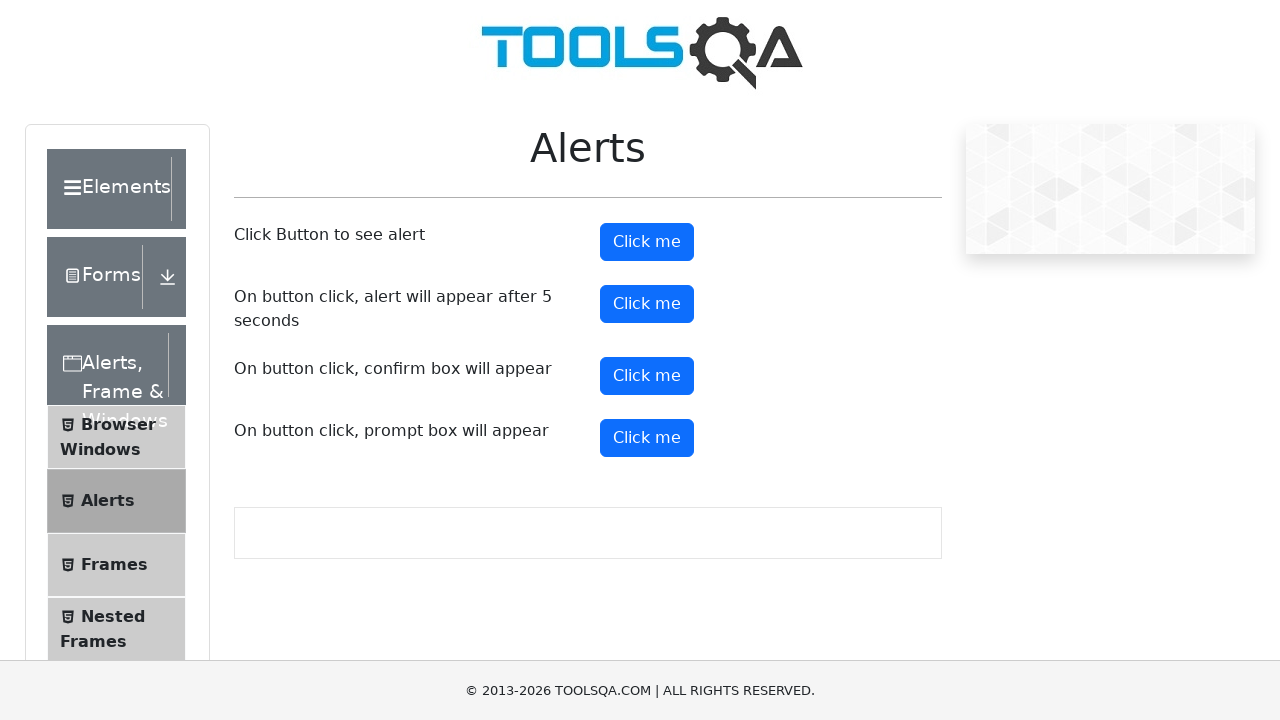

Set up dialog handler to automatically accept alerts
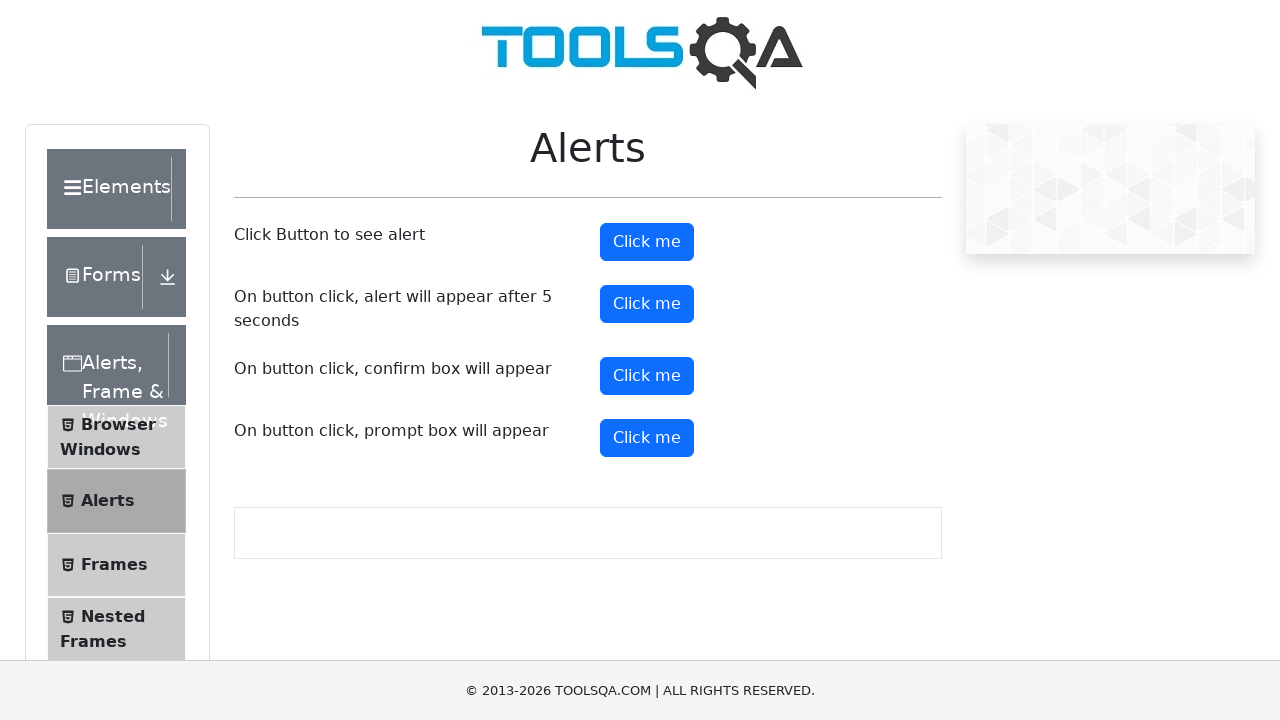

Clicked the timer alert button to trigger the delayed alert at (647, 304) on #timerAlertButton
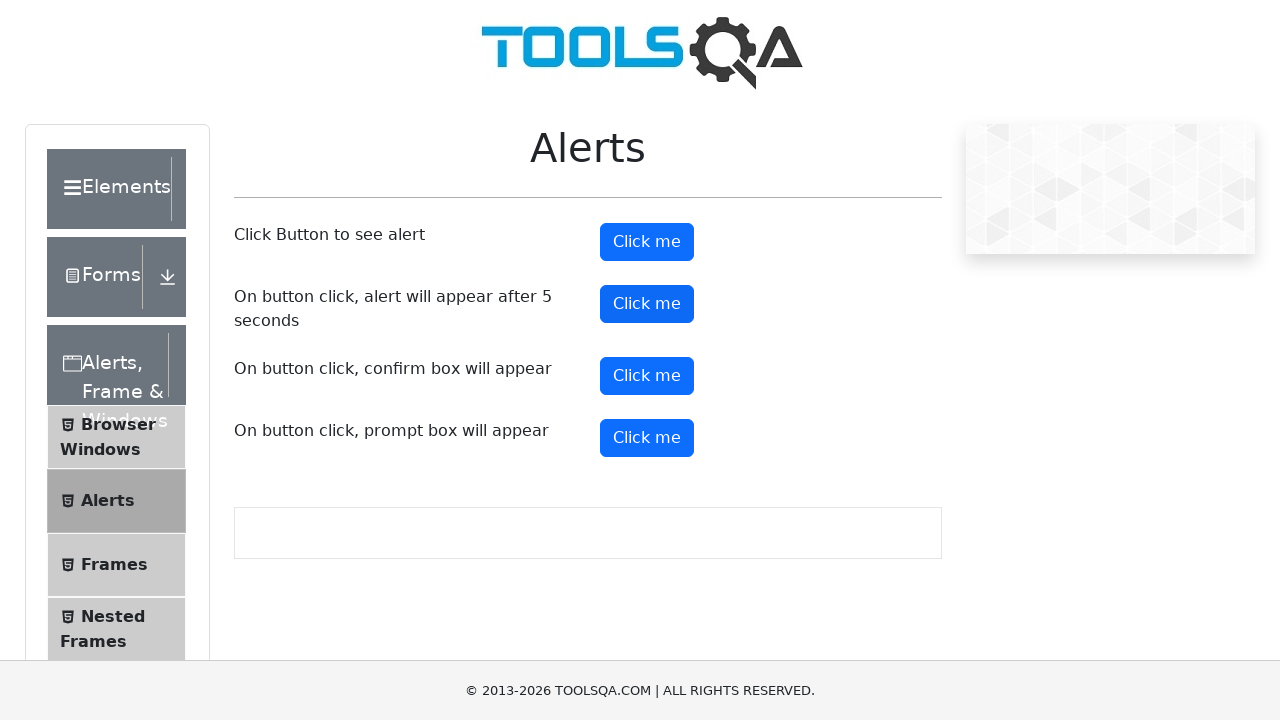

Waited 6 seconds for the delayed alert to appear and be automatically accepted
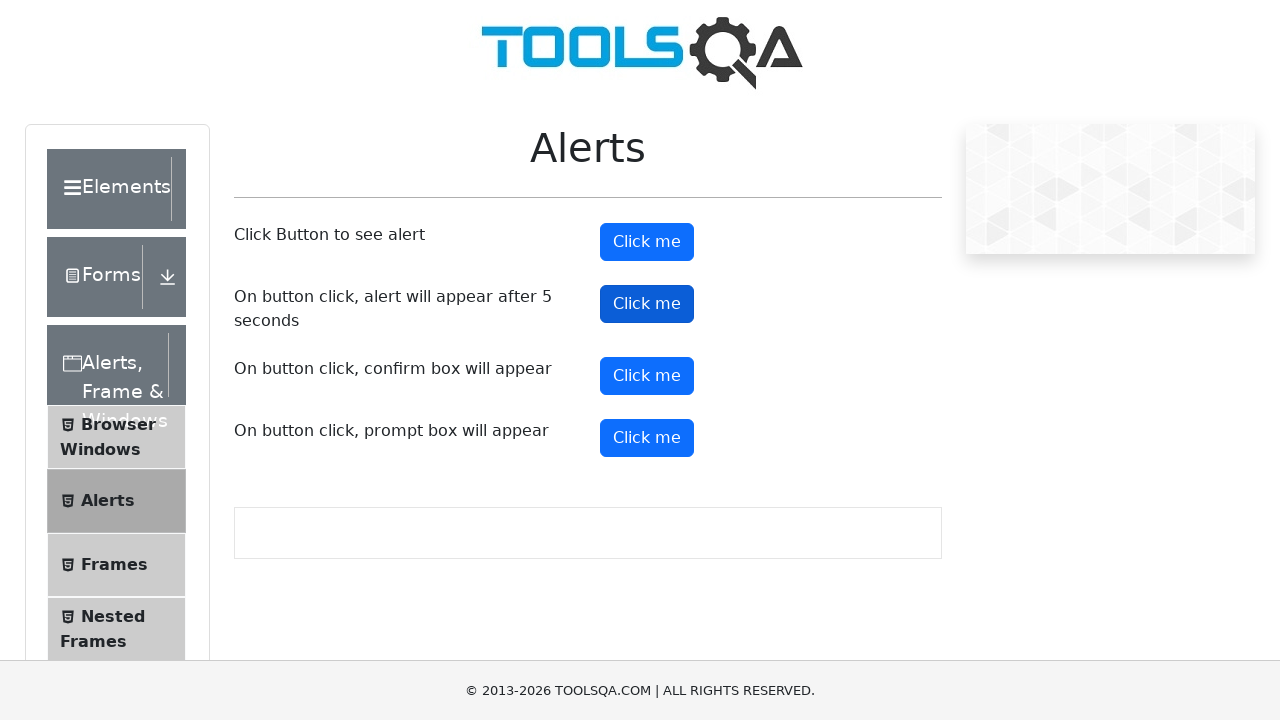

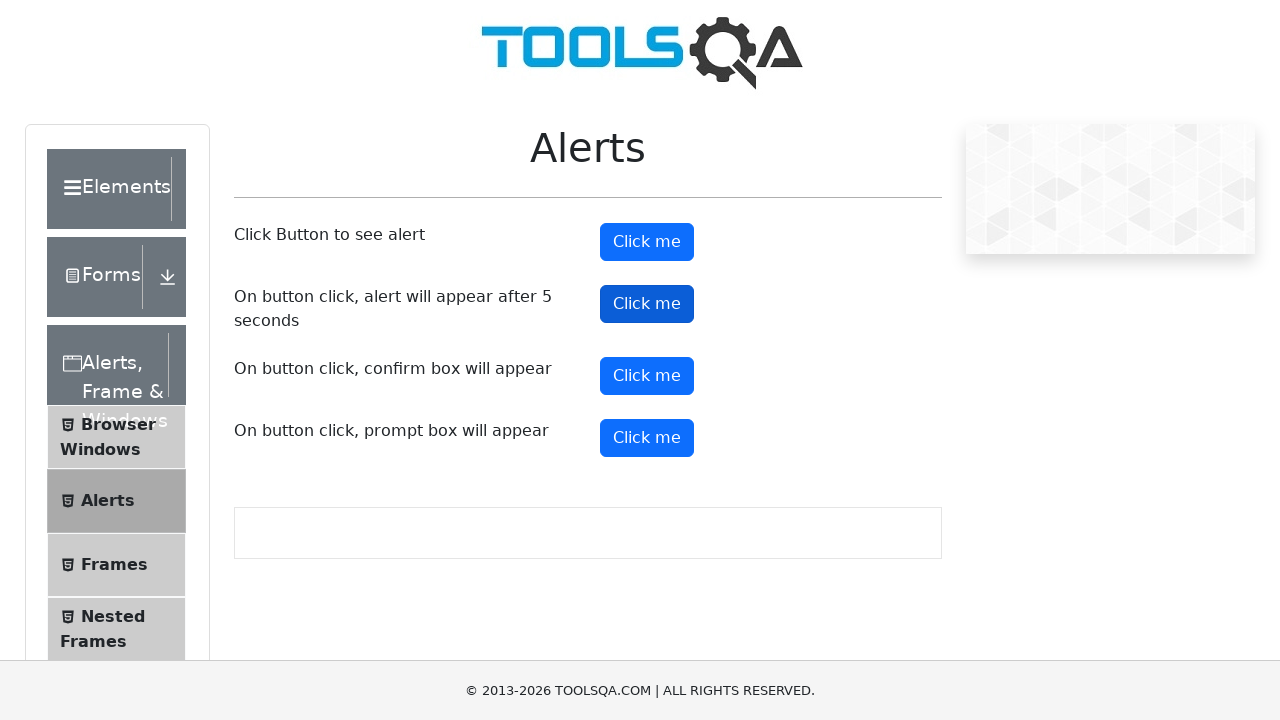